Tests file upload functionality by selecting a file using the file input element on an upload form page

Starting URL: https://syntaxprojects.com/upload-image.php

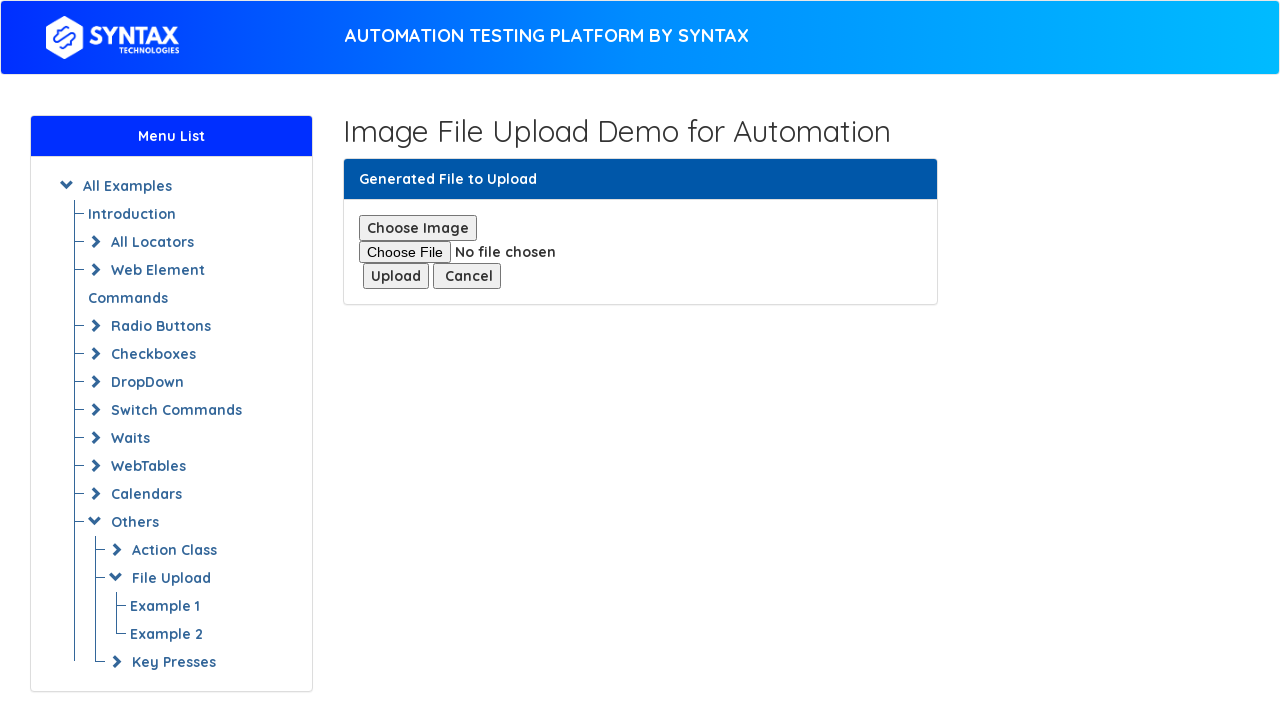

Created temporary test file for upload
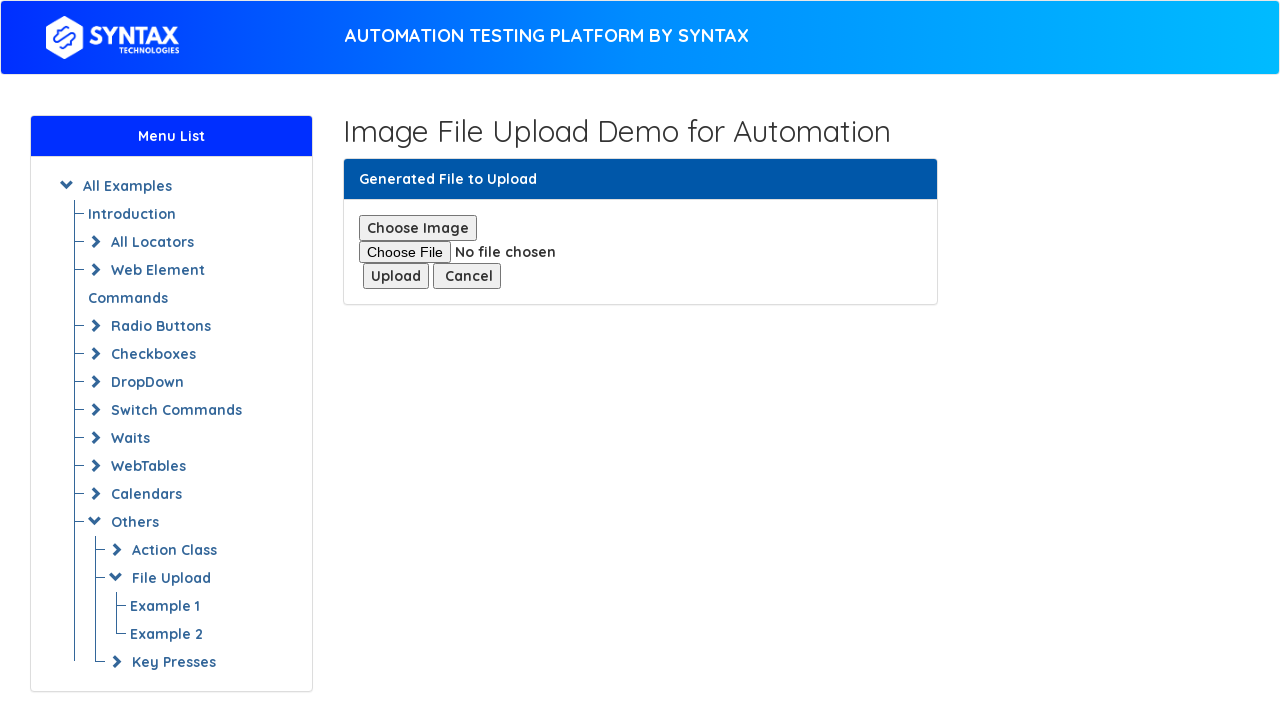

Selected temporary file using file input element
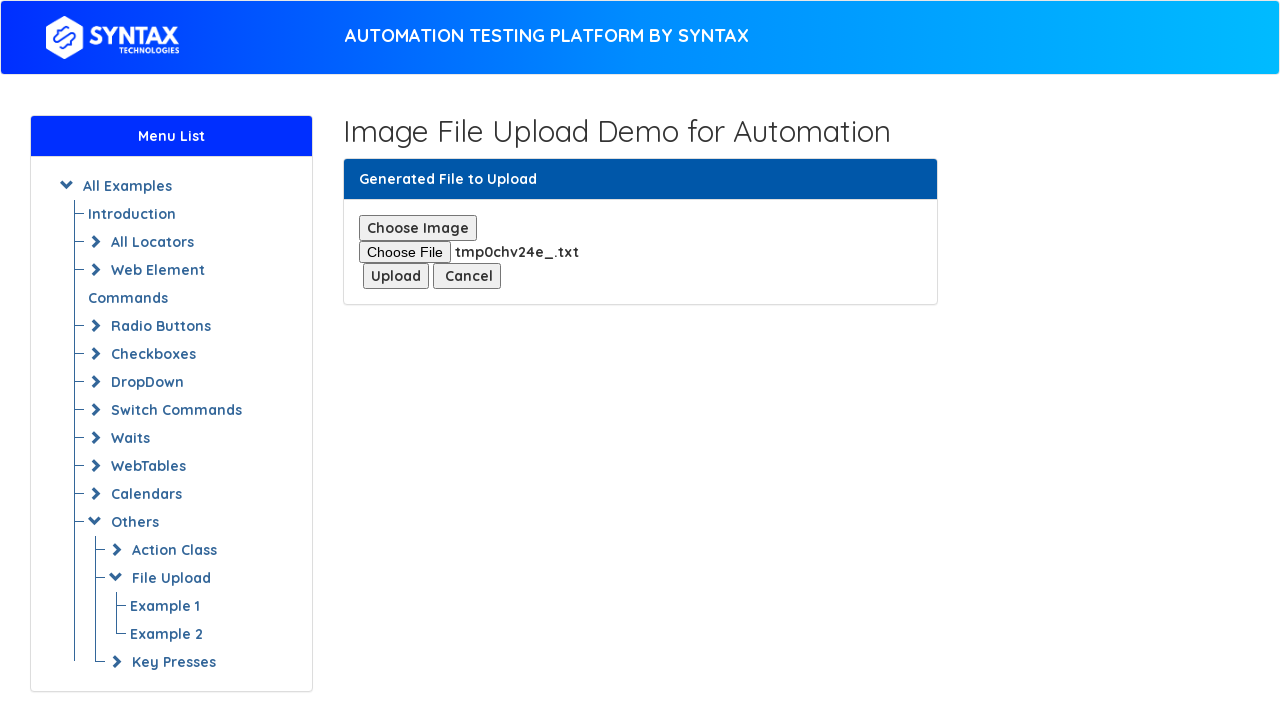

Cleaned up temporary test file
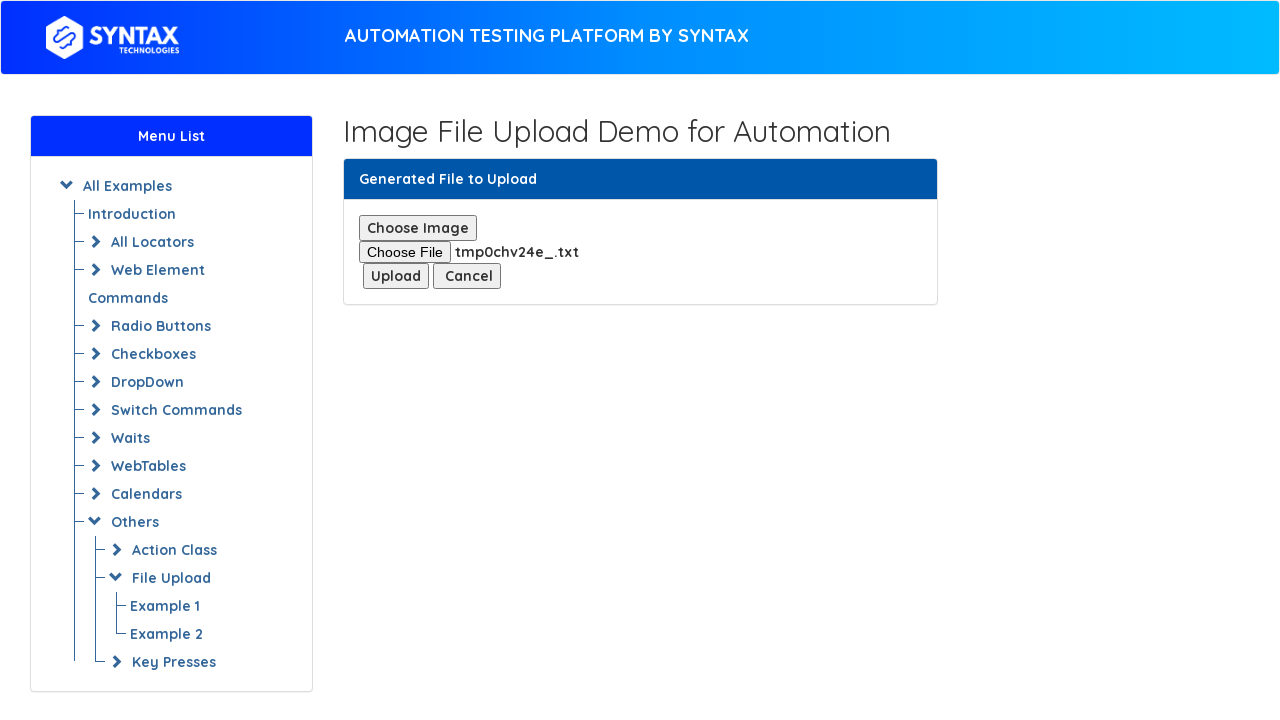

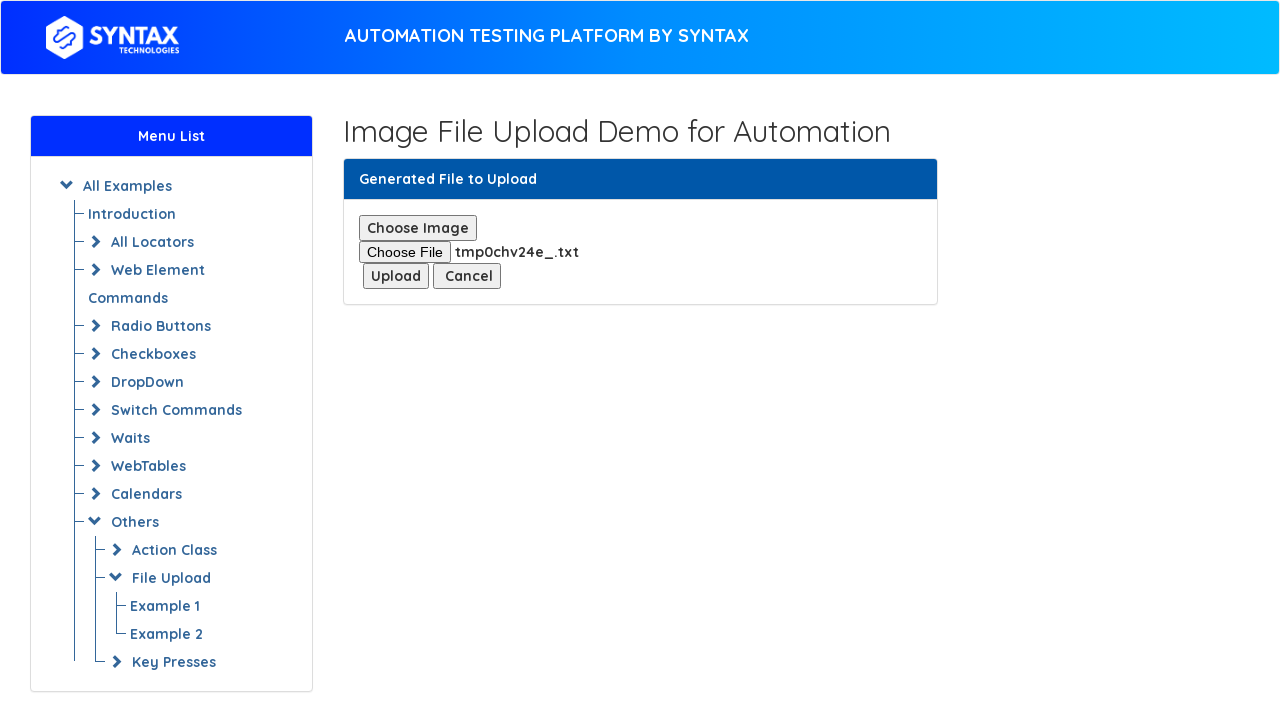